Tests navigation by clicking on the historic info link on the main page and verifying it navigates to the info.html page.

Starting URL: https://www.99-bottles-of-beer.net/

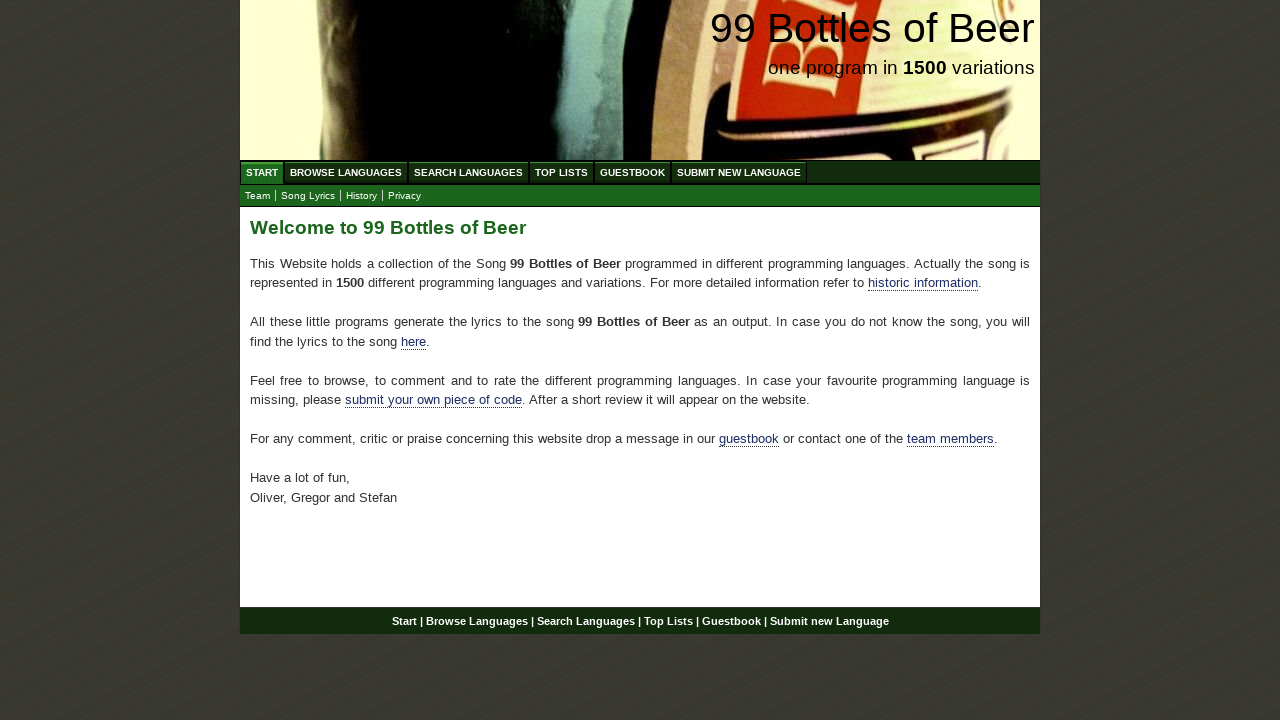

Clicked on the historic info link at (923, 283) on xpath=//div[@id='main']/p/a[@href='./info.html']
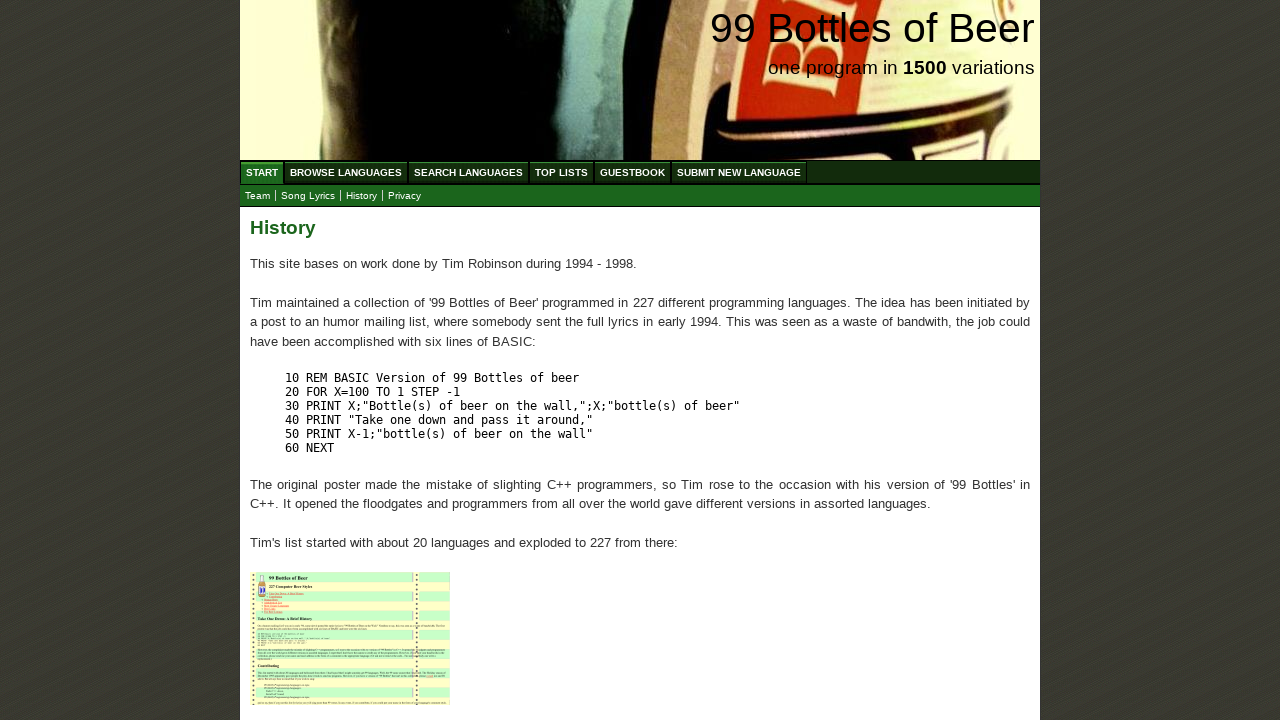

Navigated to info.html page successfully
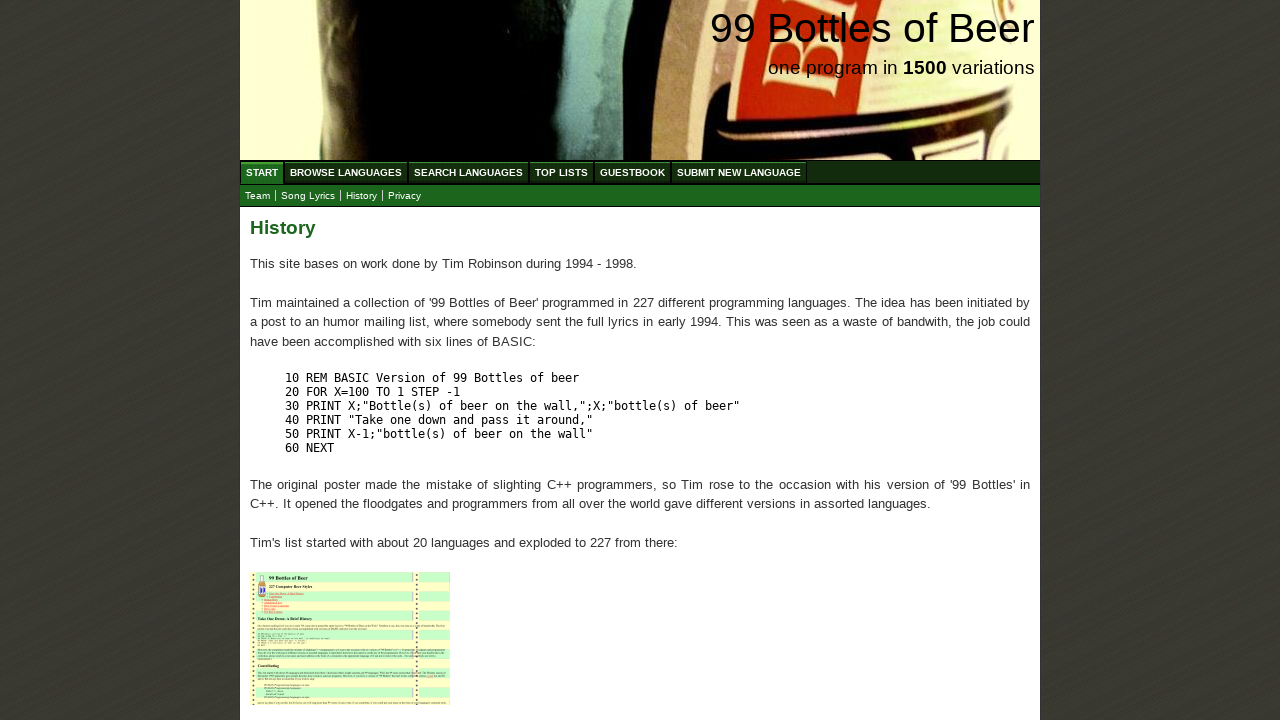

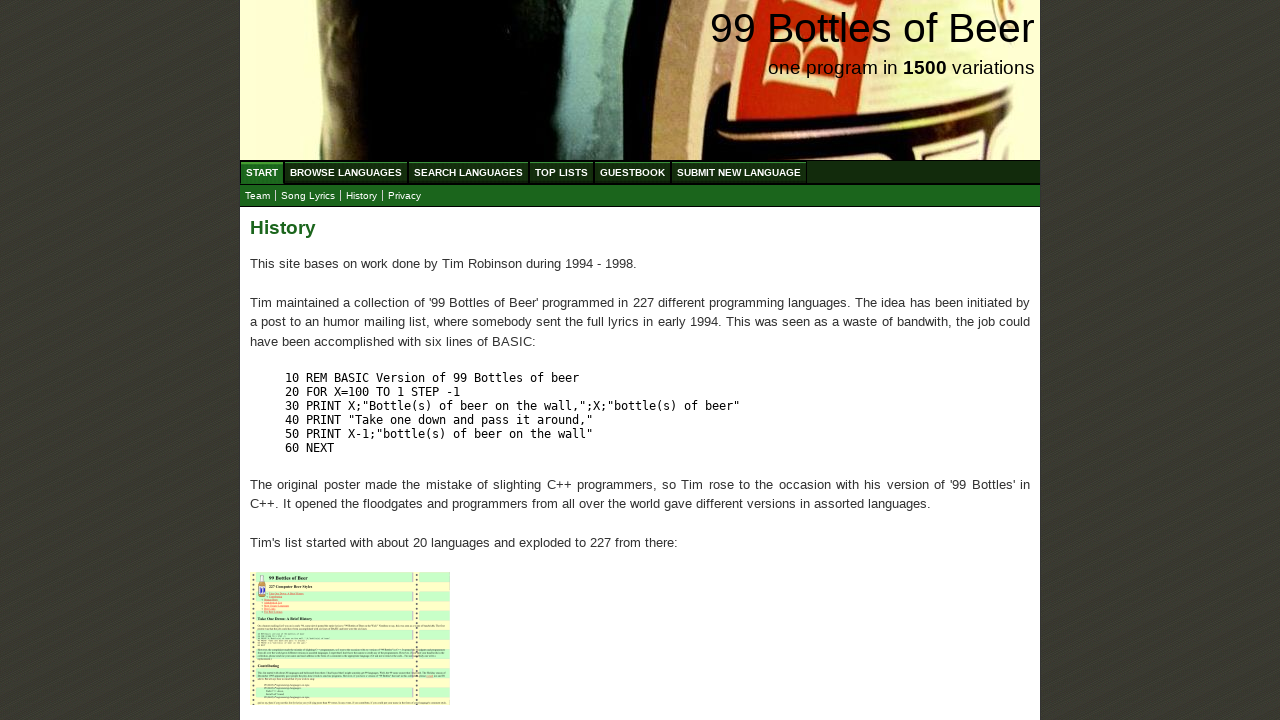